Tests user registration flow by filling ZIP code, personal information, and email/password fields

Starting URL: https://www.sharelane.com/cgi-bin/register.py

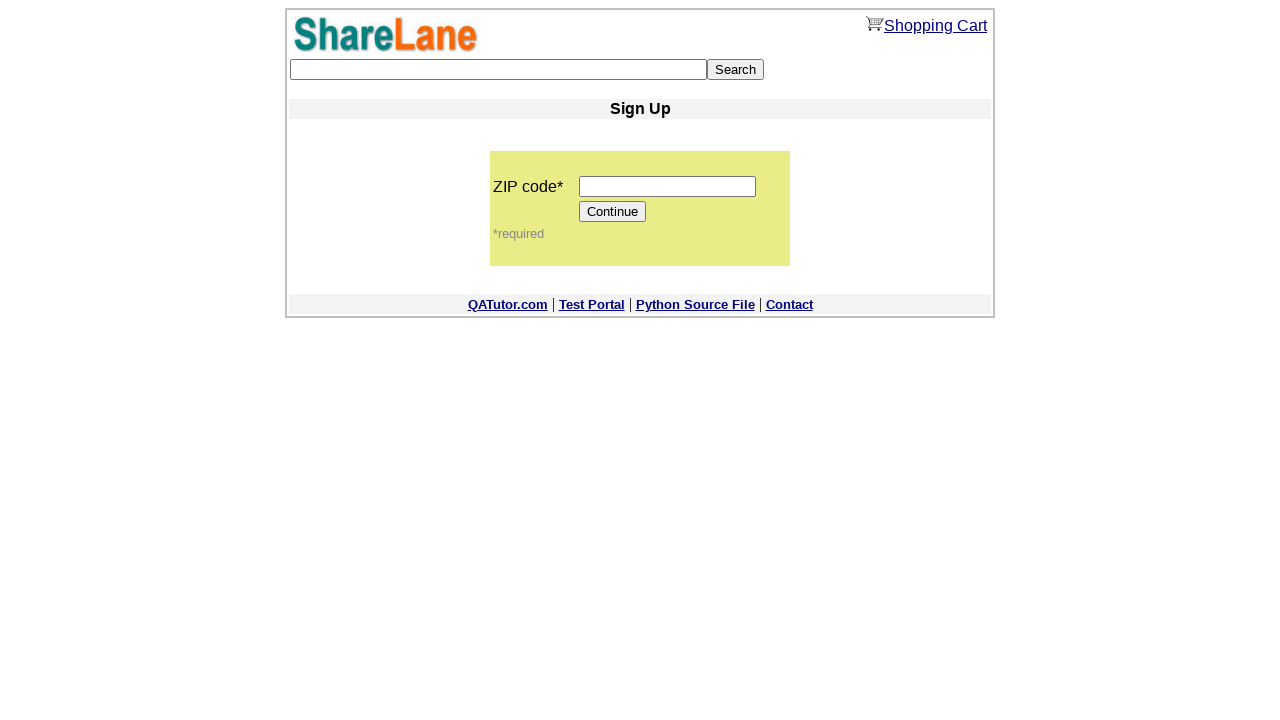

Filled ZIP code field with '196240' on input[name='zip_code']
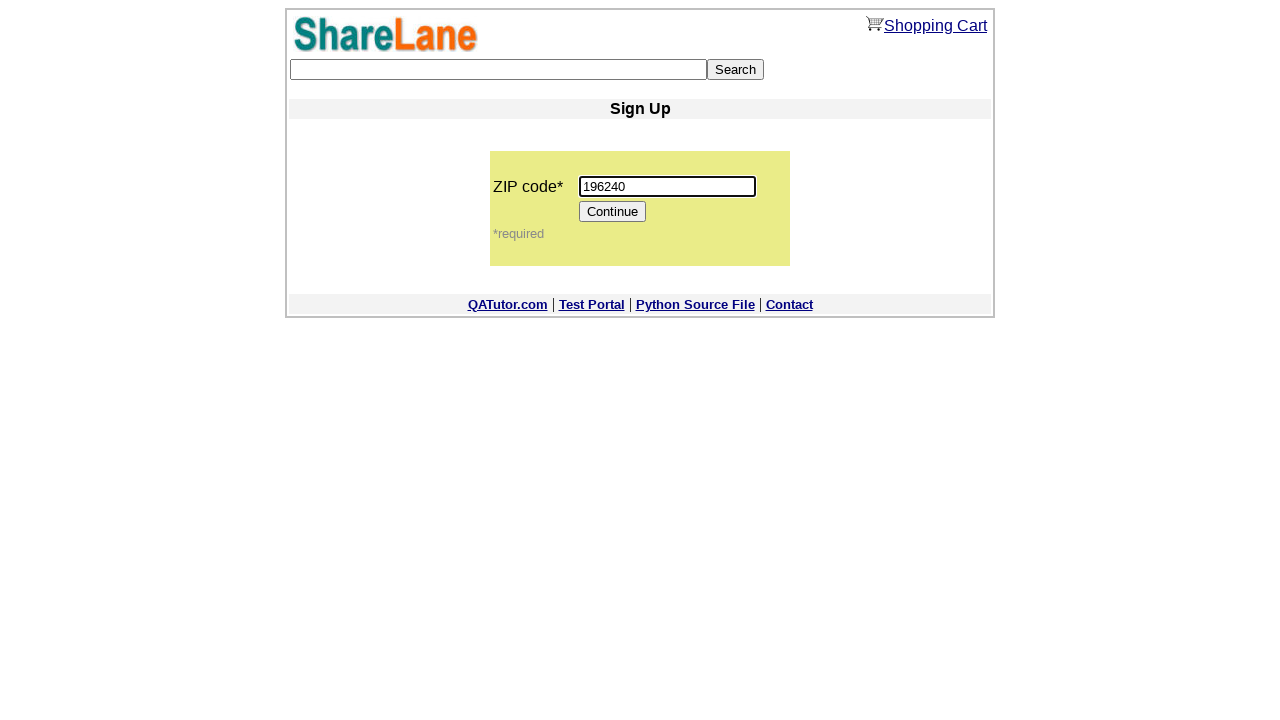

Clicked Continue button to proceed to registration form at (613, 212) on input[value='Continue']
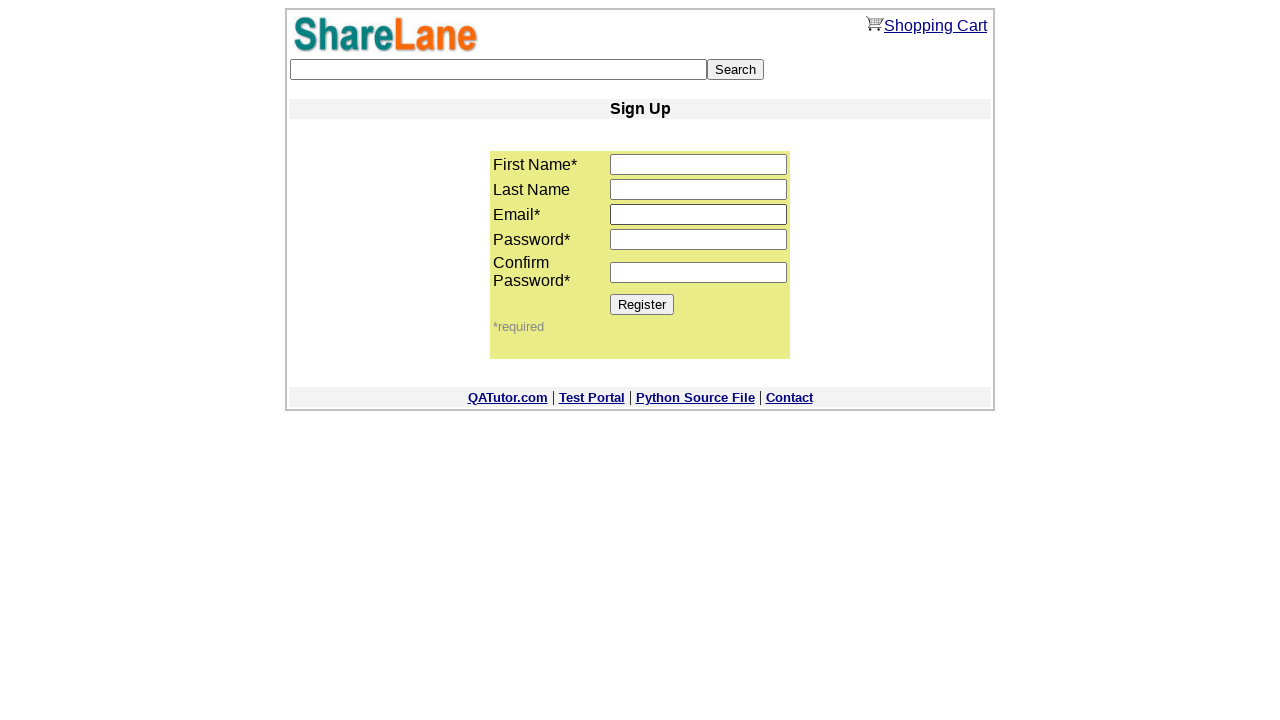

Filled first name field with 'Imya' on input[name='first_name']
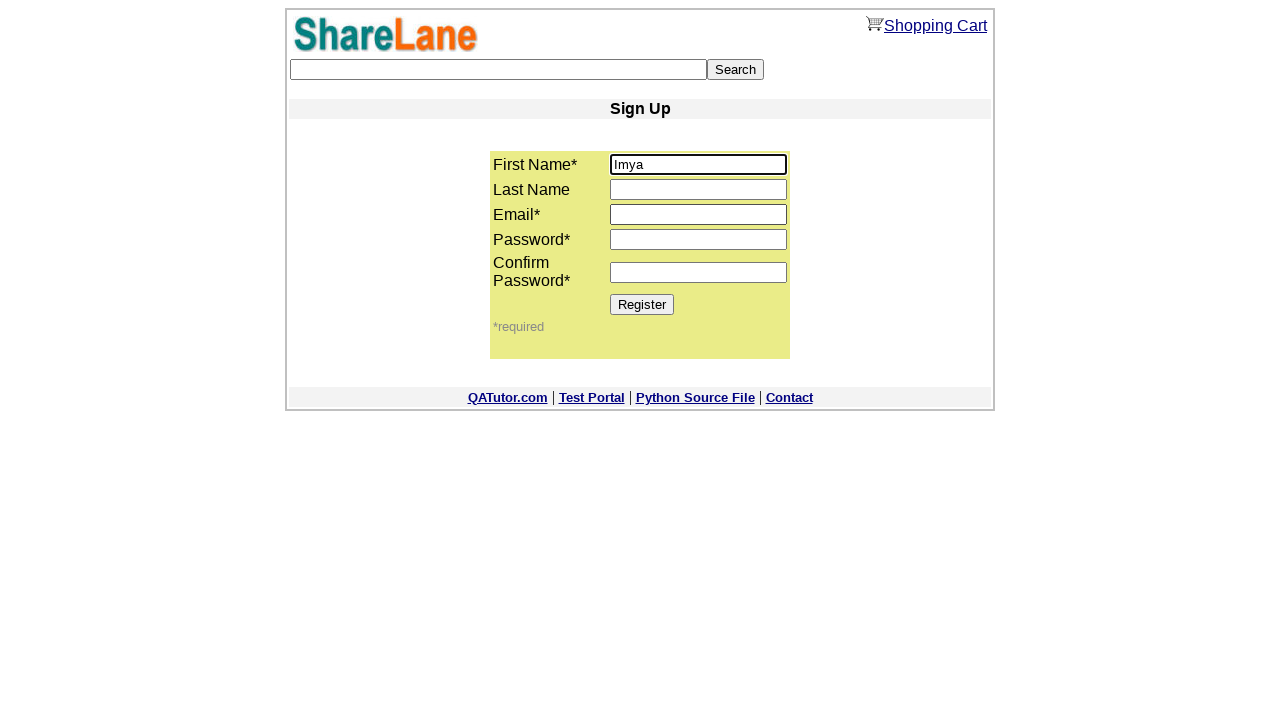

Filled last name field with 'Familiya' on input[name='last_name']
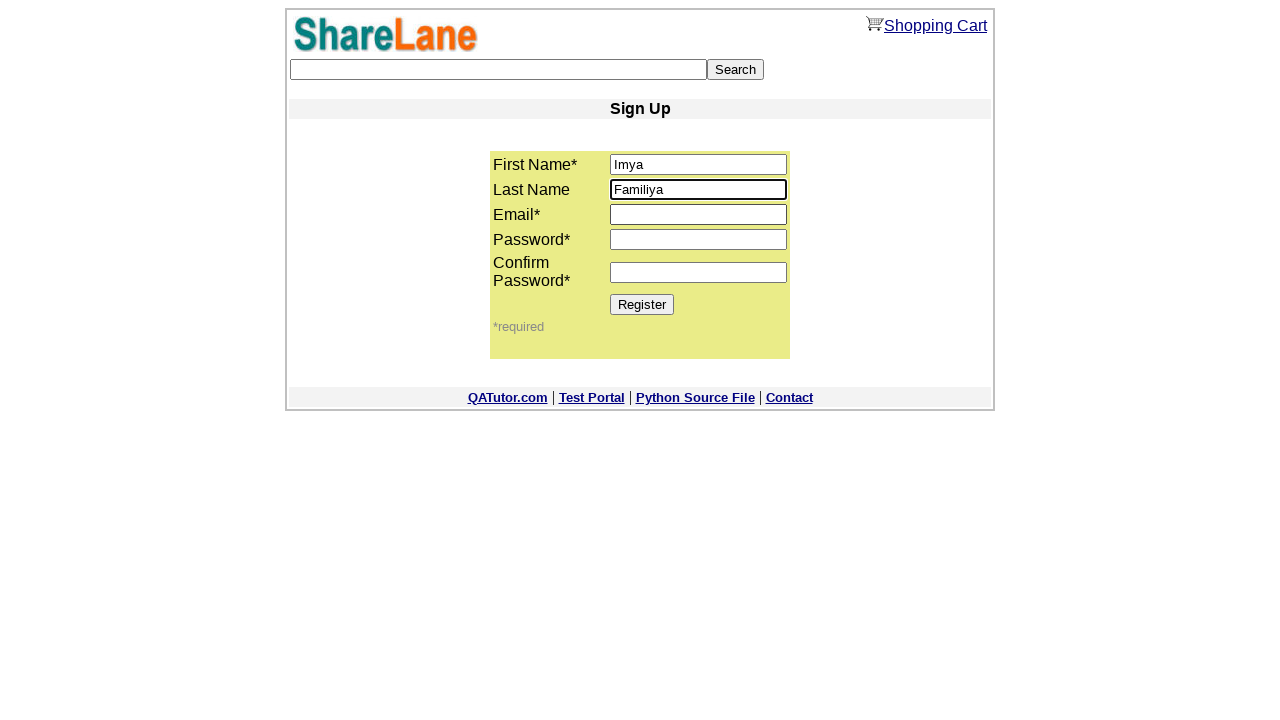

Filled email field with 'test_user_8473@gmail.com' on input[name='email']
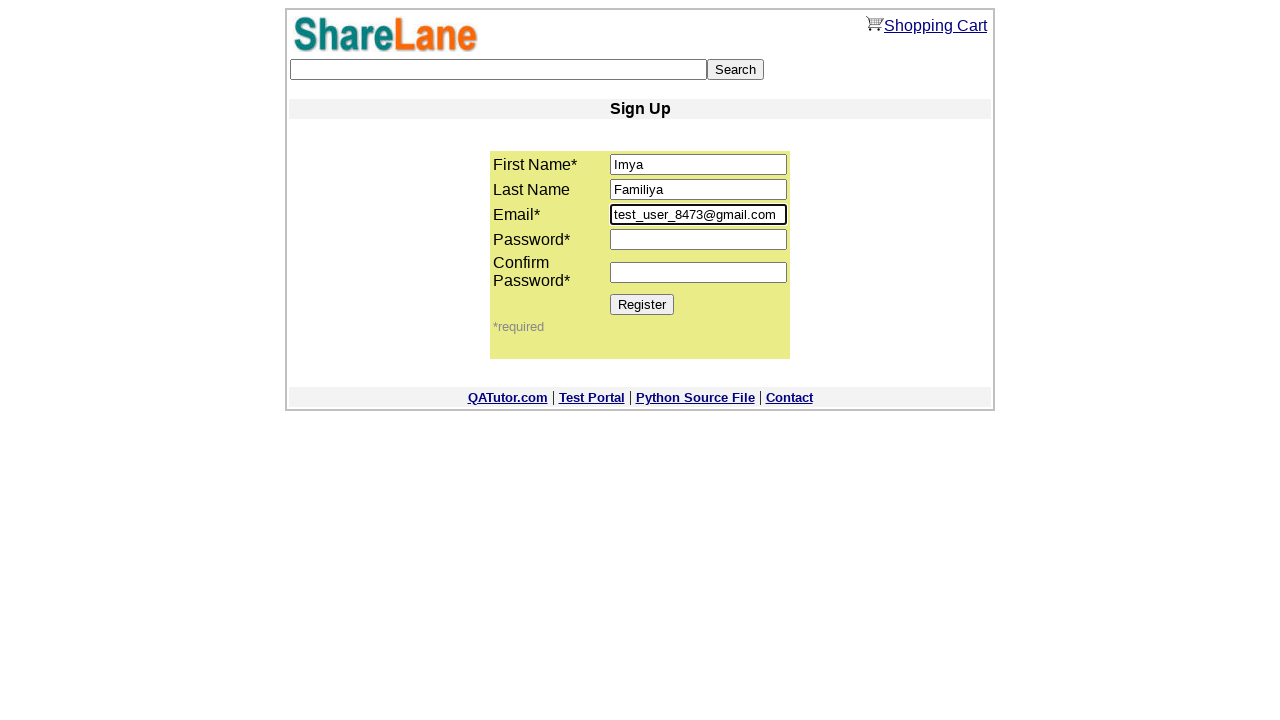

Filled password field with '777555333' on input[name='password1']
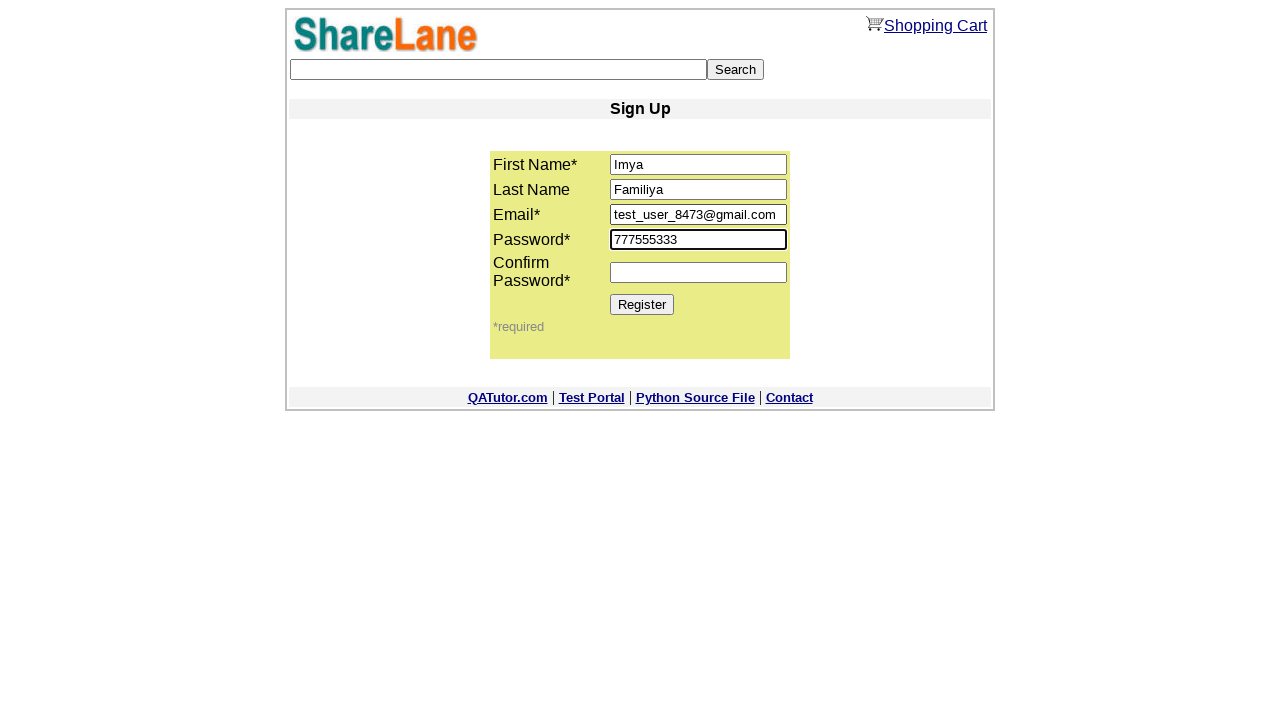

Filled password confirmation field with '777555333' on input[name='password2']
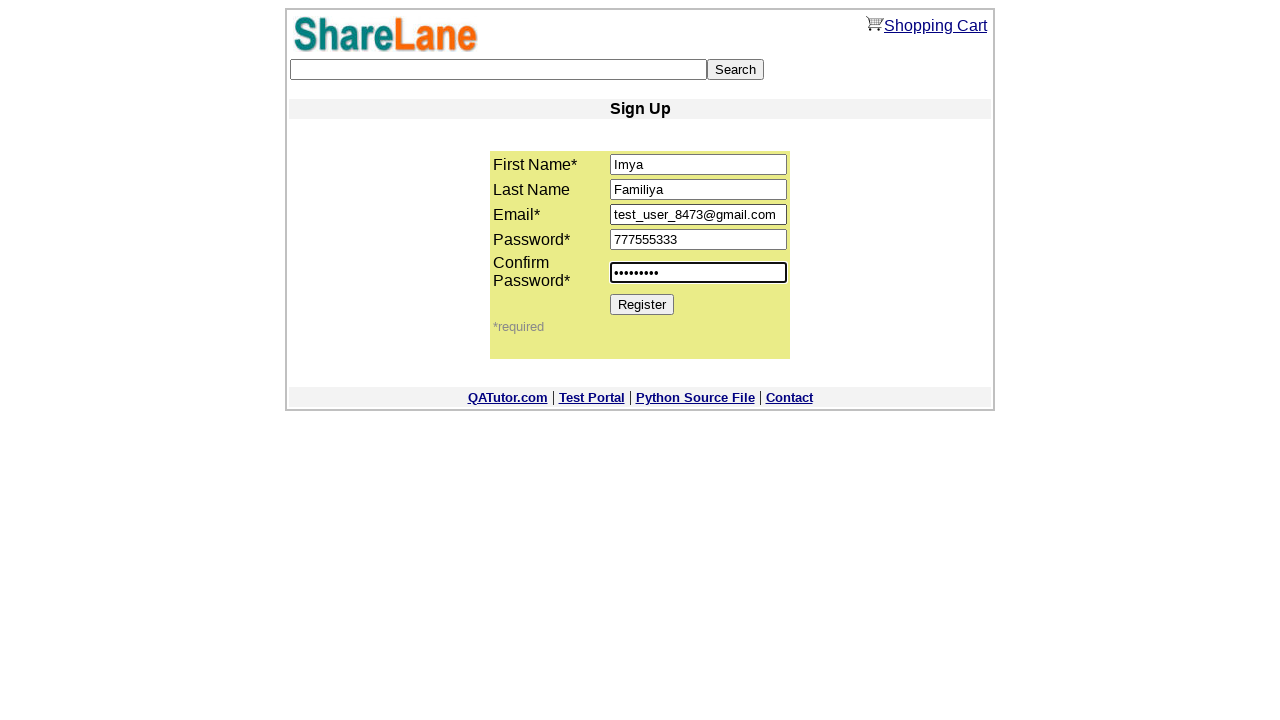

Clicked Register button to submit registration form at (642, 304) on input[value='Register']
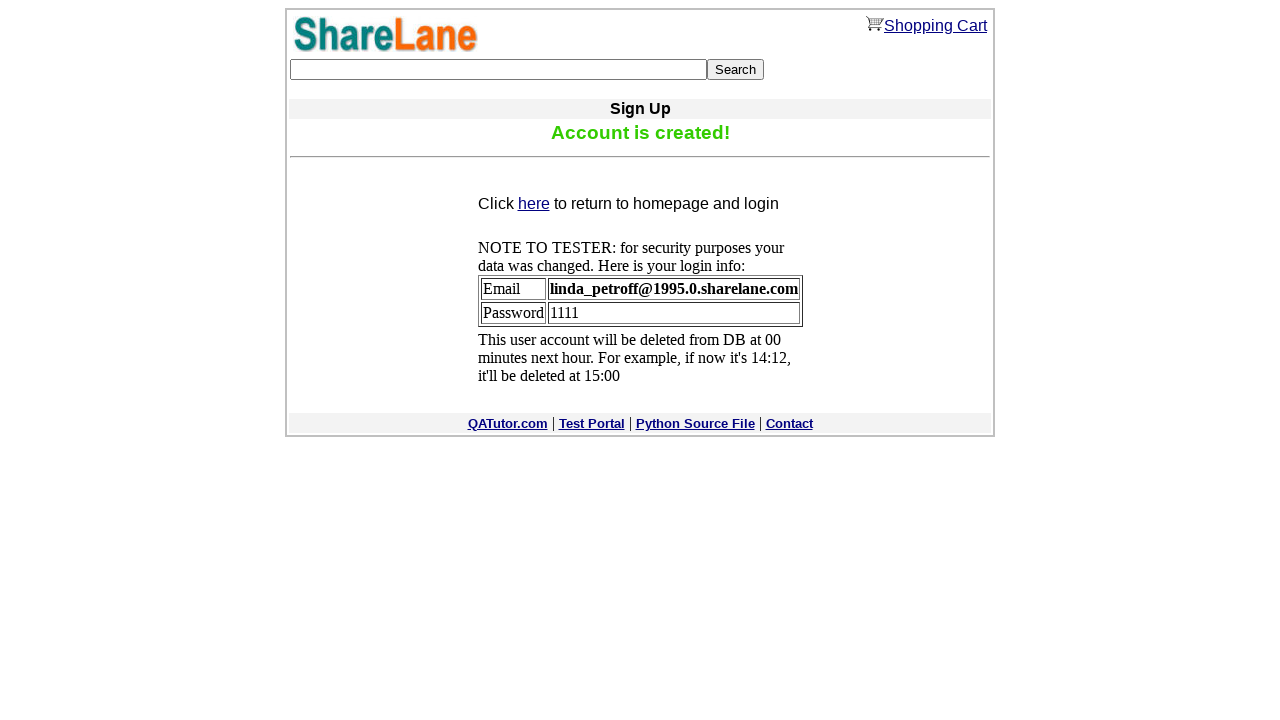

Registration confirmation message appeared
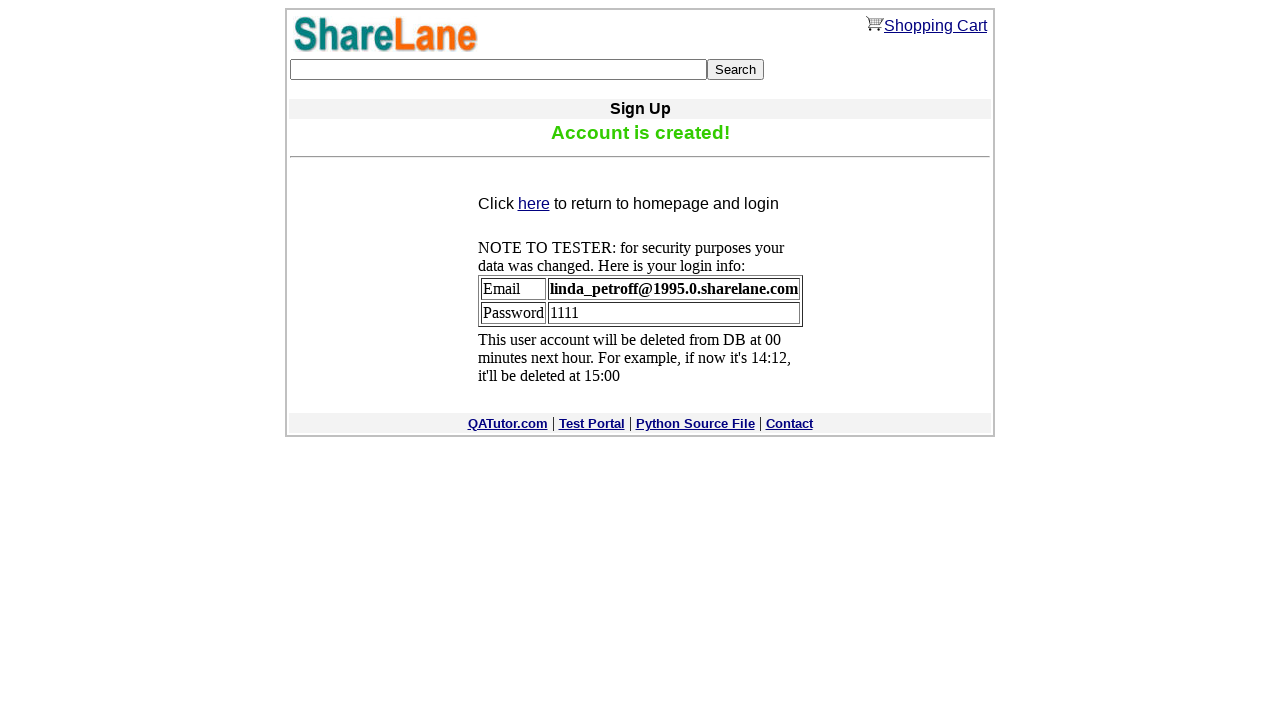

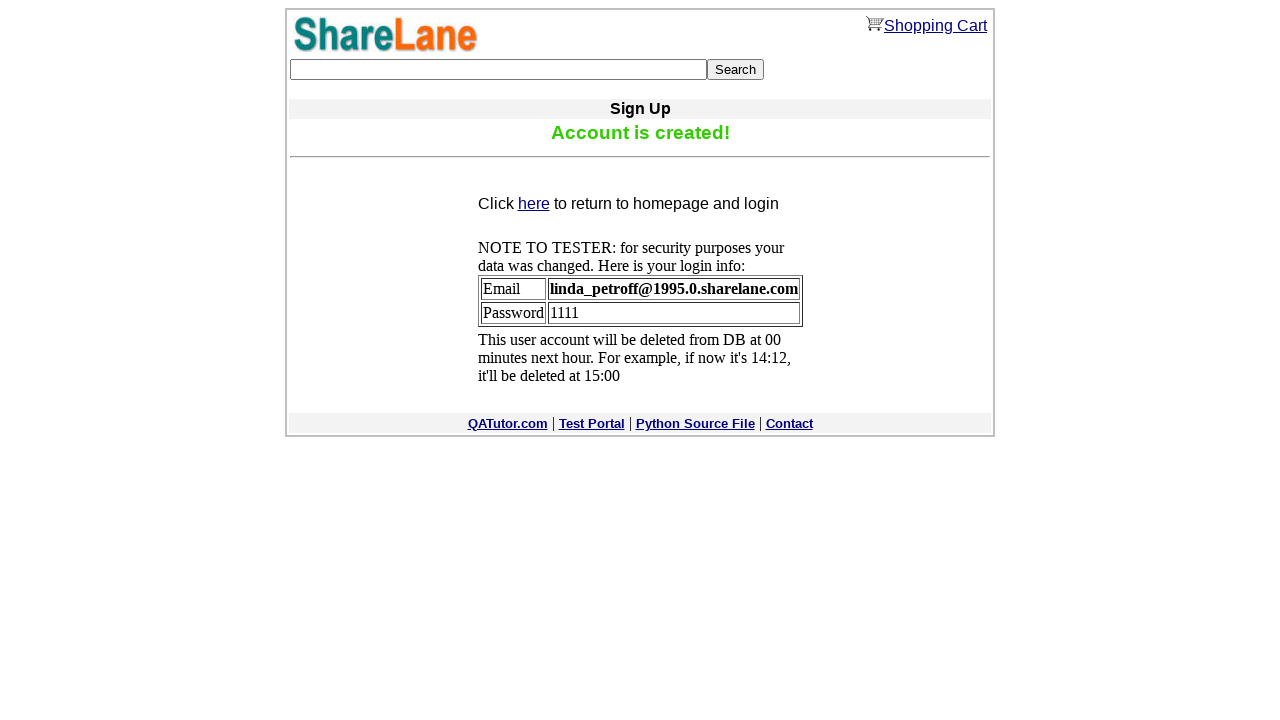